Tests handling of JavaScript window.prompt() by entering text into the prompt dialog and verifying the entered value is displayed

Starting URL: https://the-internet.herokuapp.com/javascript_alerts

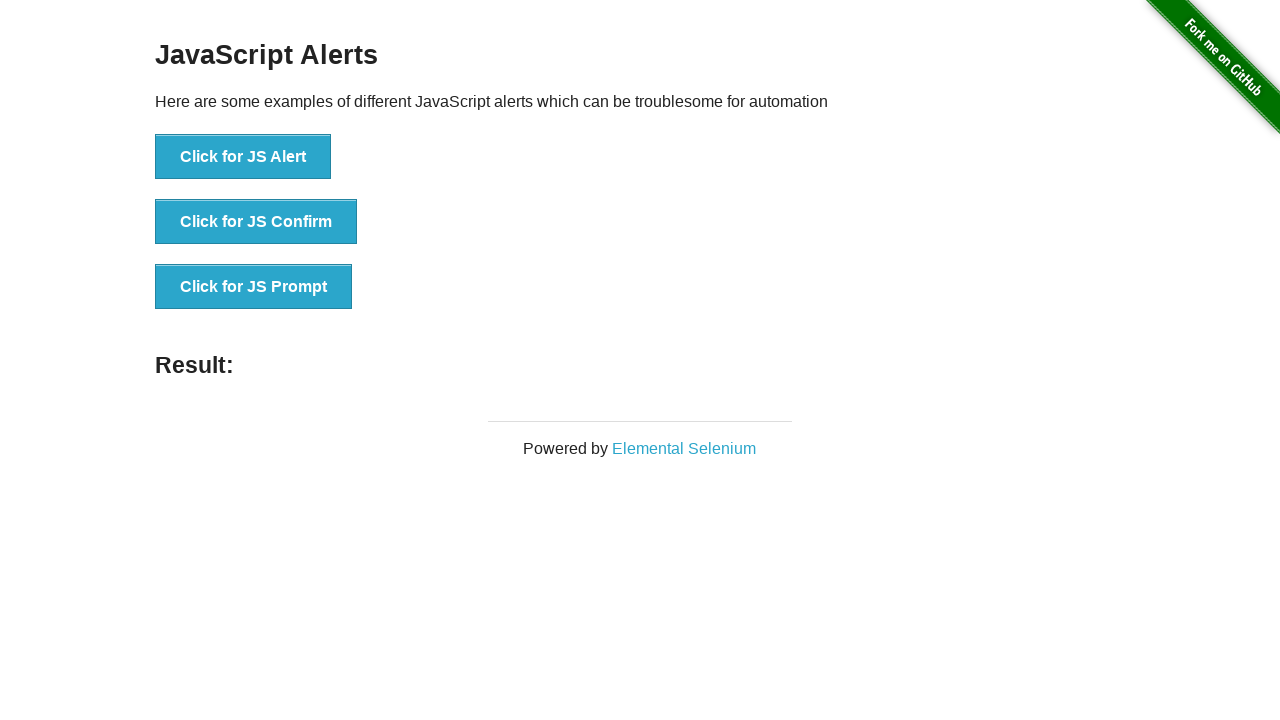

Set up dialog handler to accept prompt with text 'hello'
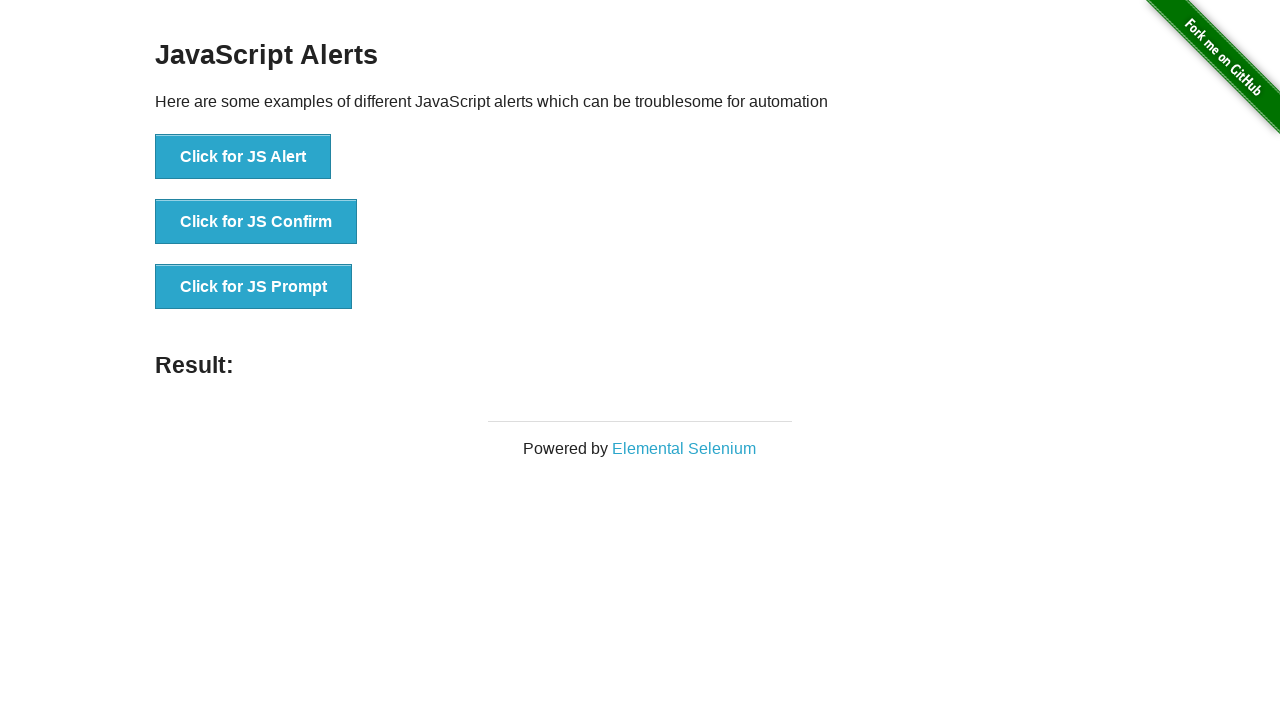

Clicked 'Click for JS Prompt' button to trigger prompt dialog at (254, 287) on text=Click for JS Prompt
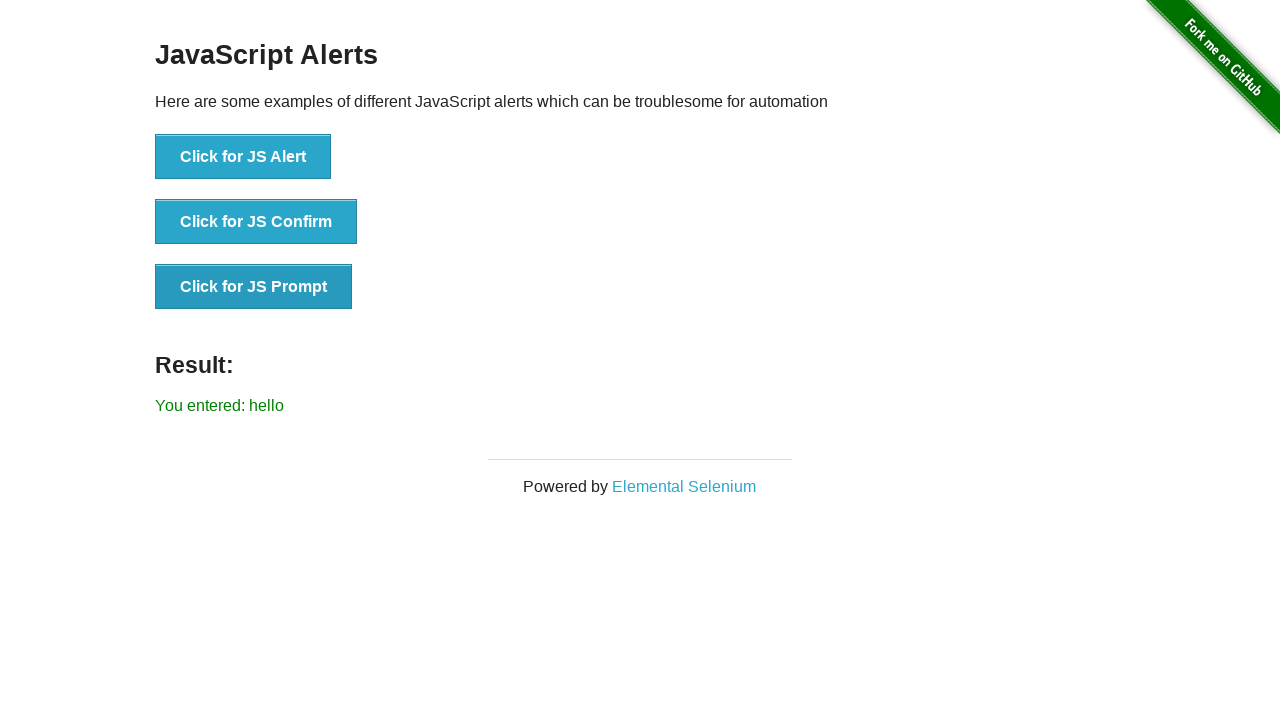

Waited for result element to appear
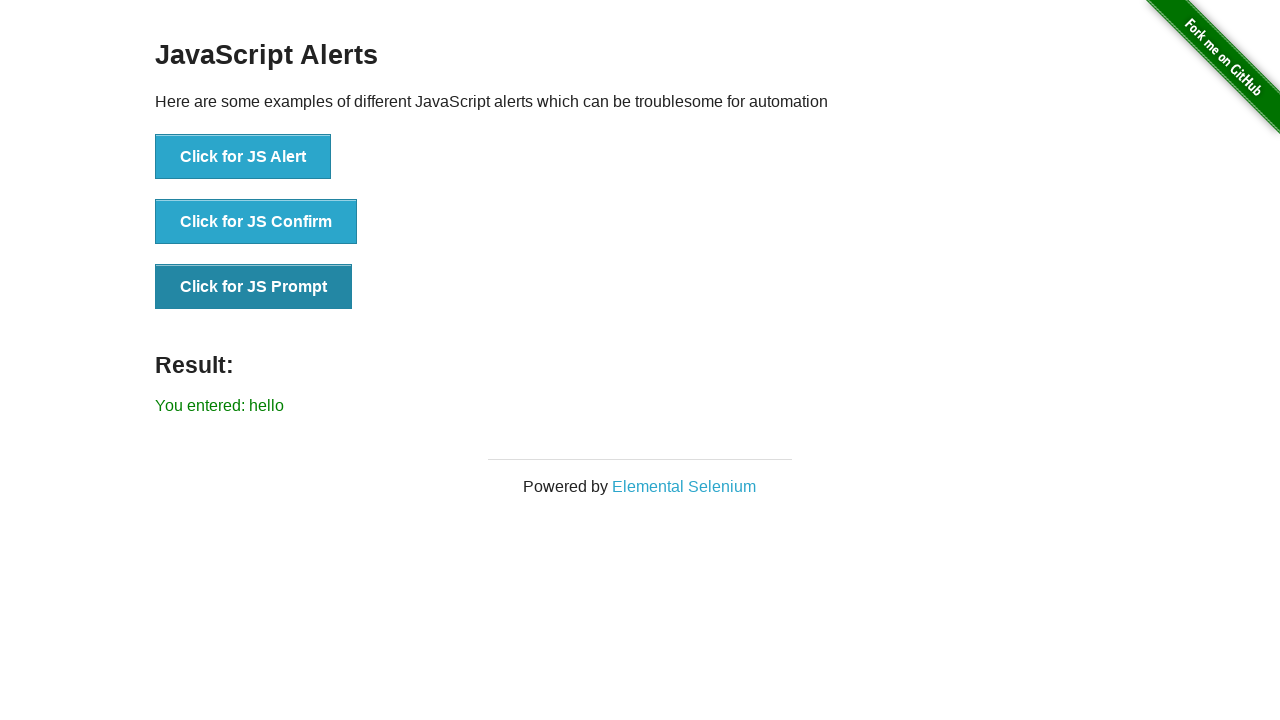

Verified result text matches 'You entered: hello'
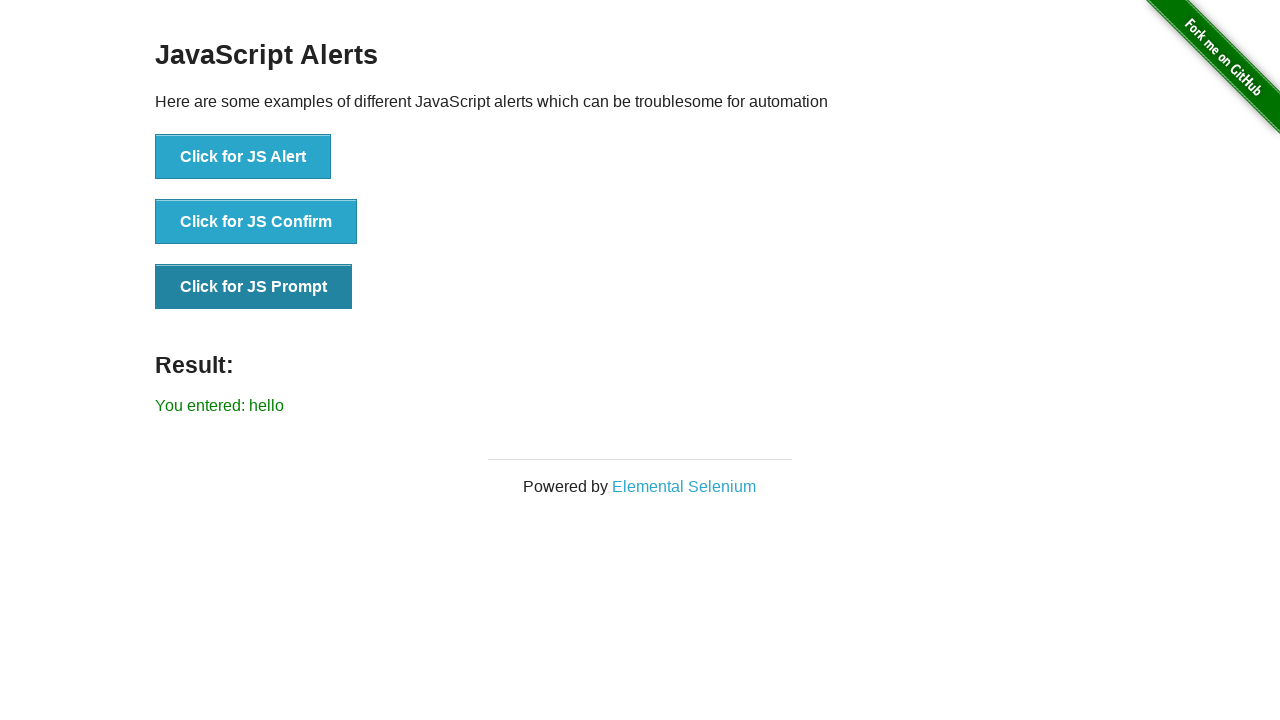

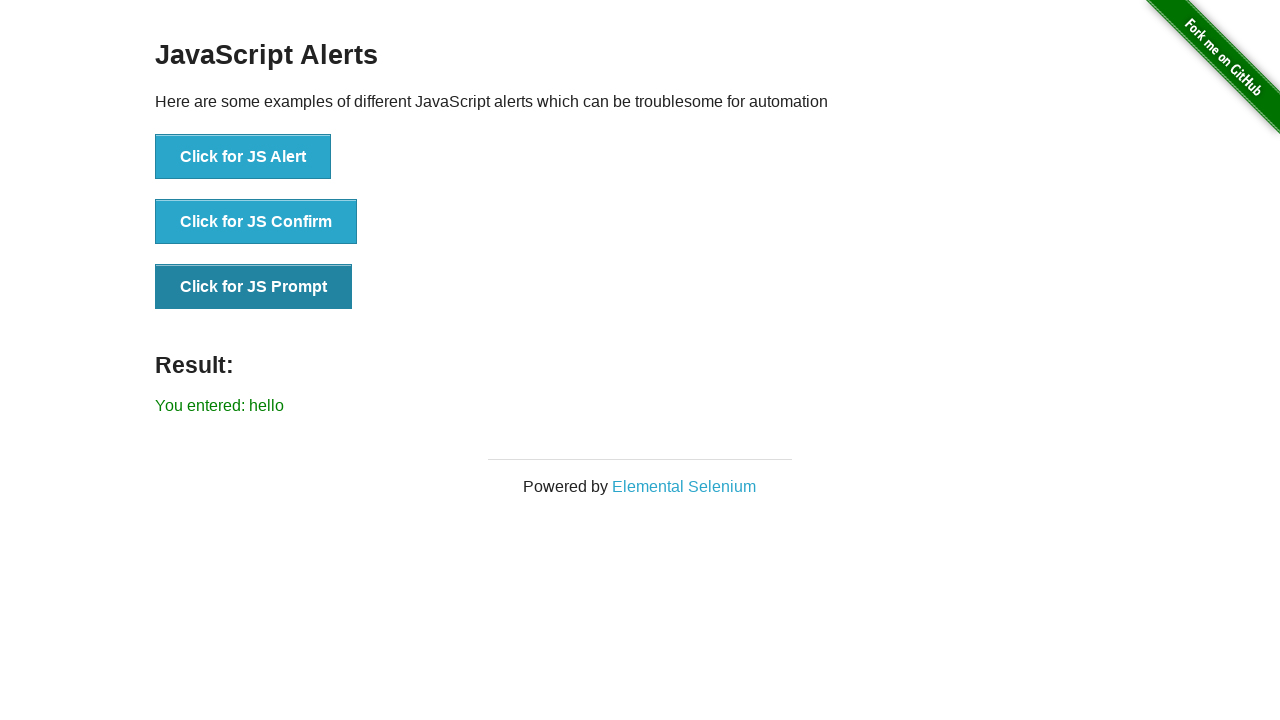